Opens the Leaftaps OpenTaps application main page and maximizes the browser window to verify the page loads successfully.

Starting URL: http://leaftaps.com/opentaps/control/main

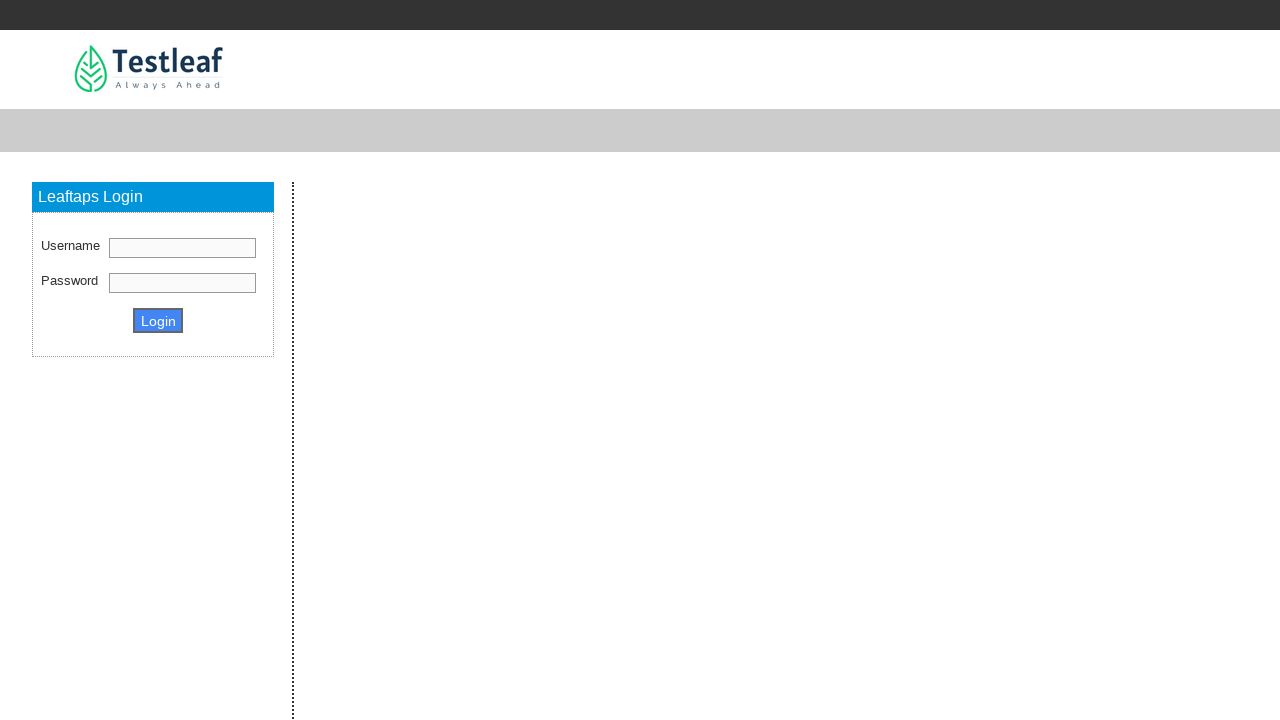

Set viewport size to 1920x1080 to maximize browser window
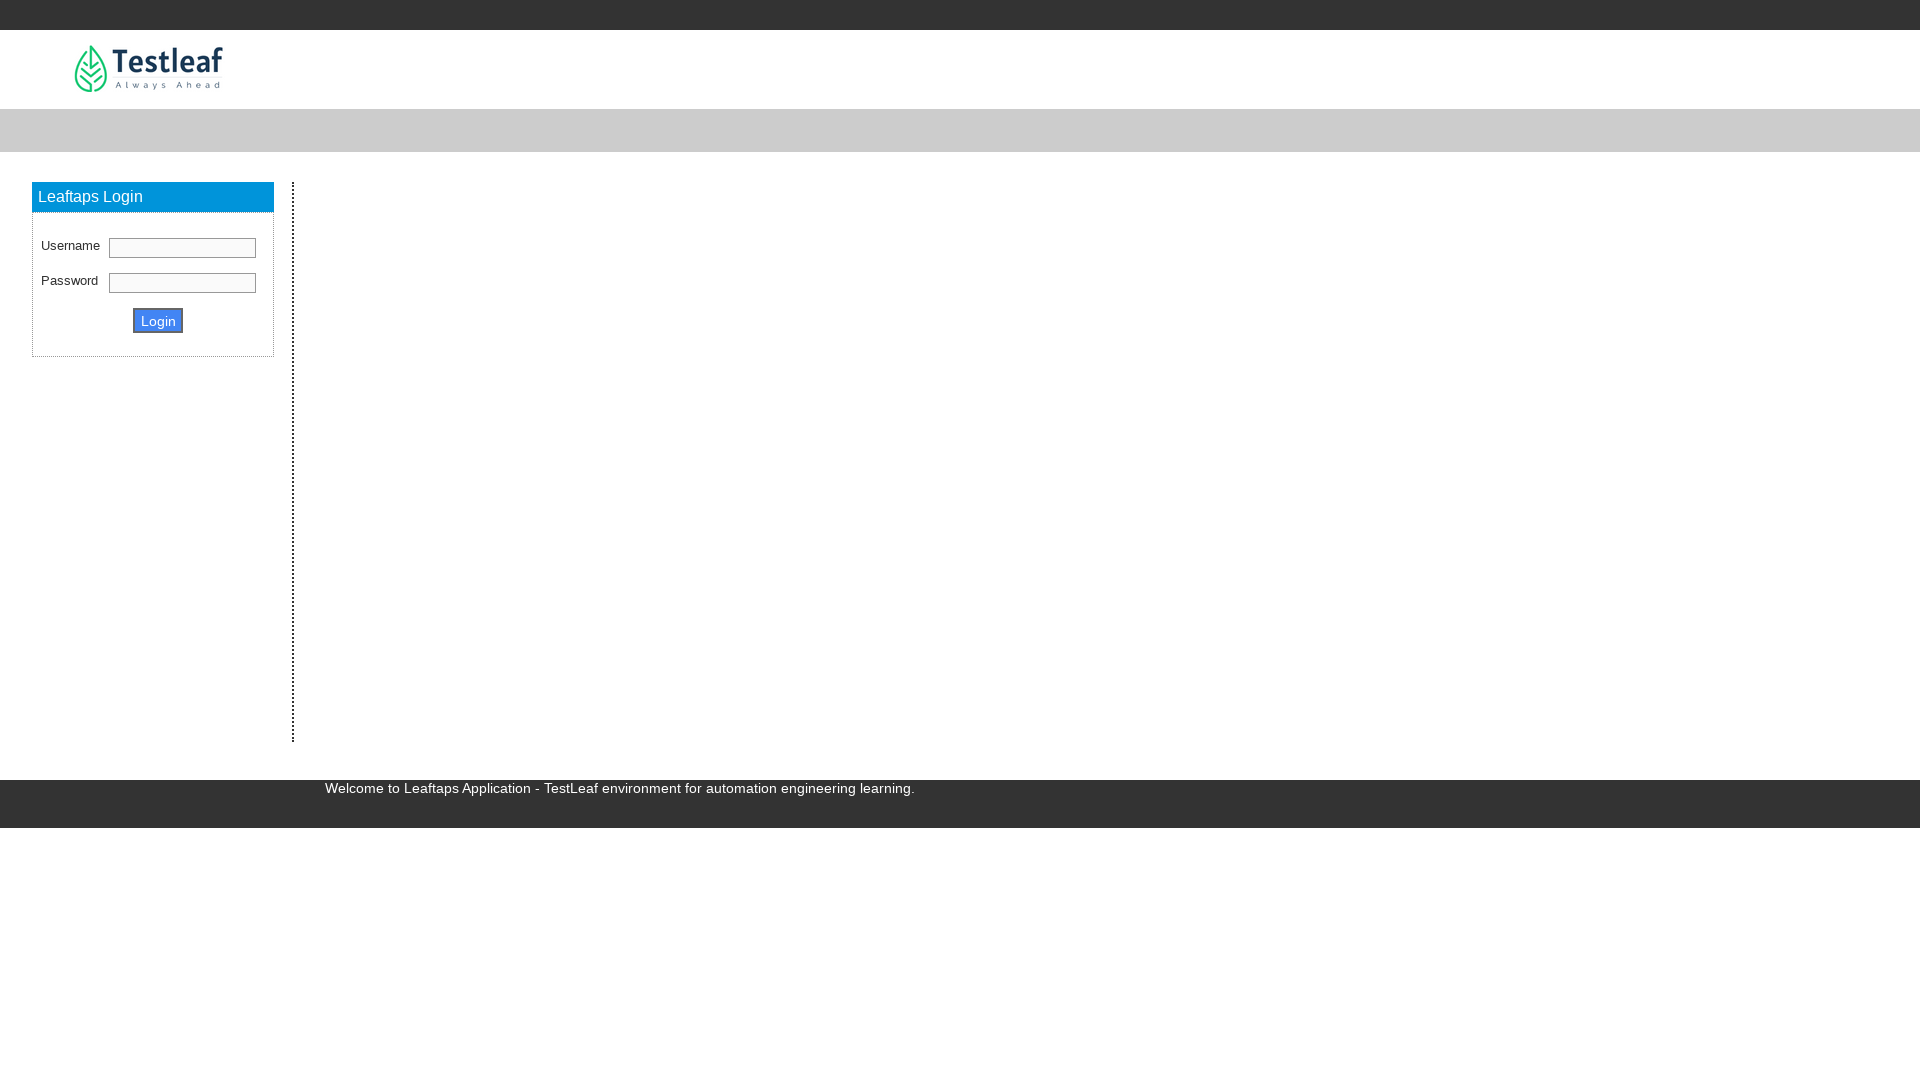

Leaftaps OpenTaps main page loaded successfully
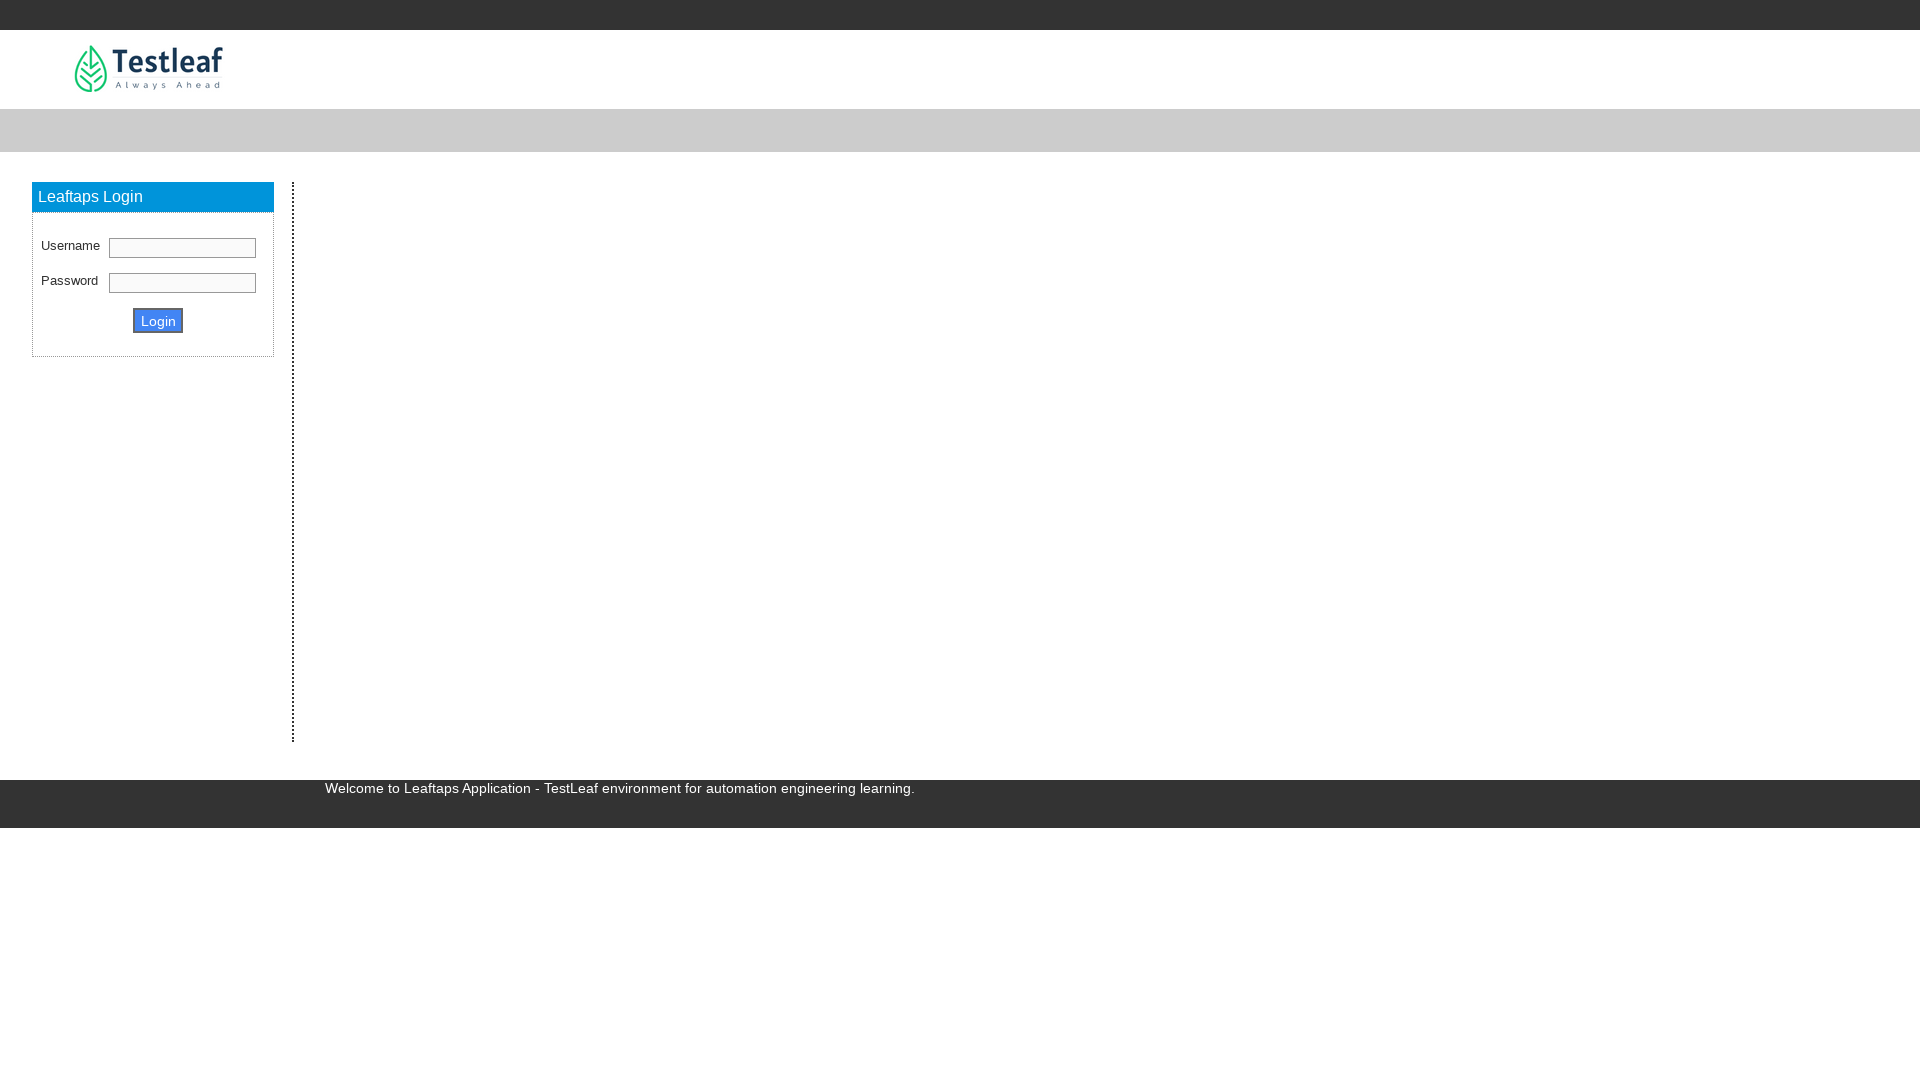

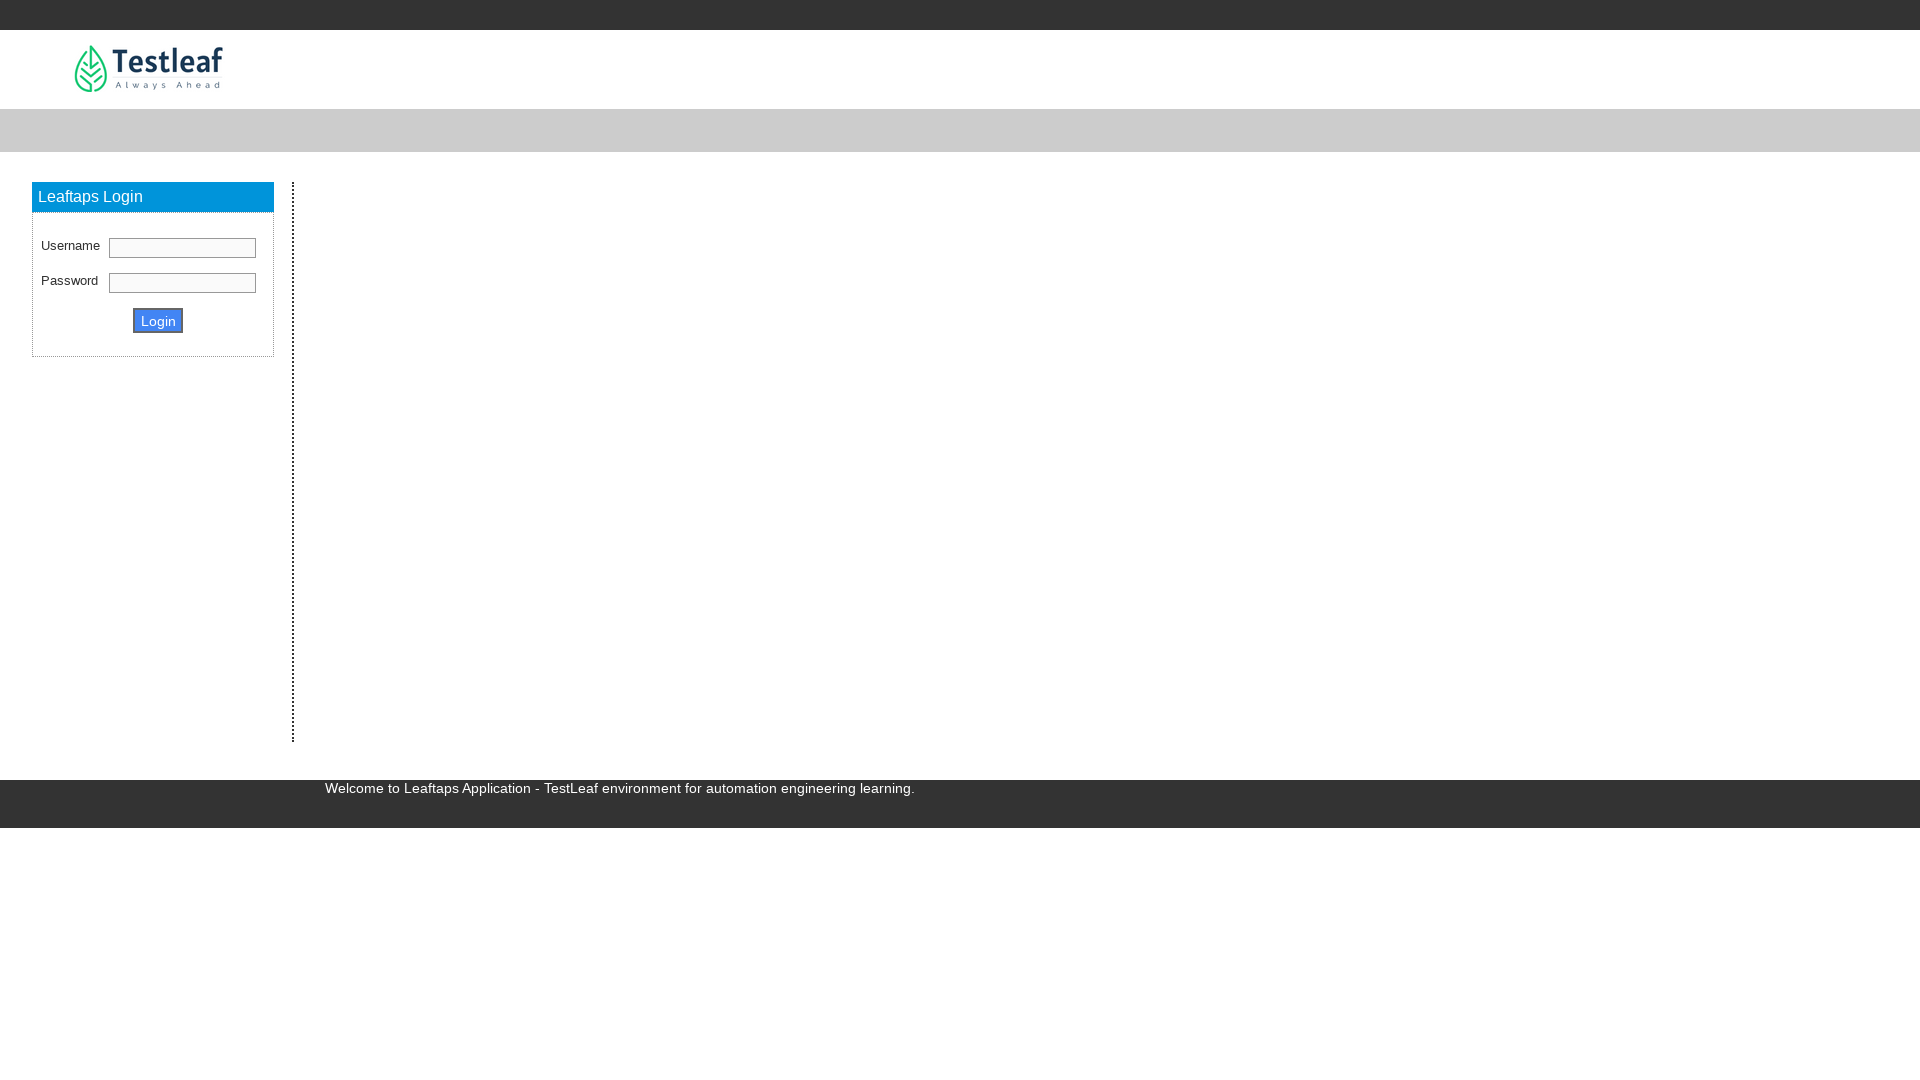